Tests radio button functionality by selecting a radio button option and verifying its checked state

Starting URL: https://artoftesting.com/samplesiteforselenium

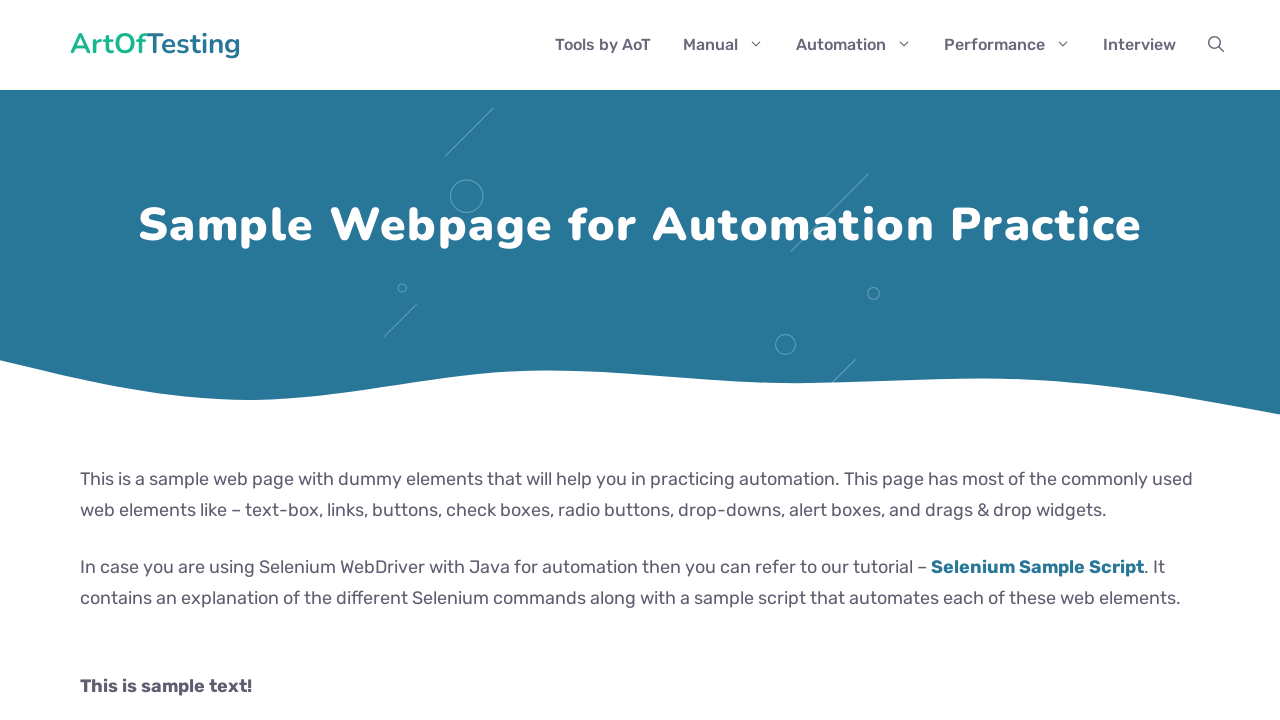

Scrolled down 500px to make radio buttons visible
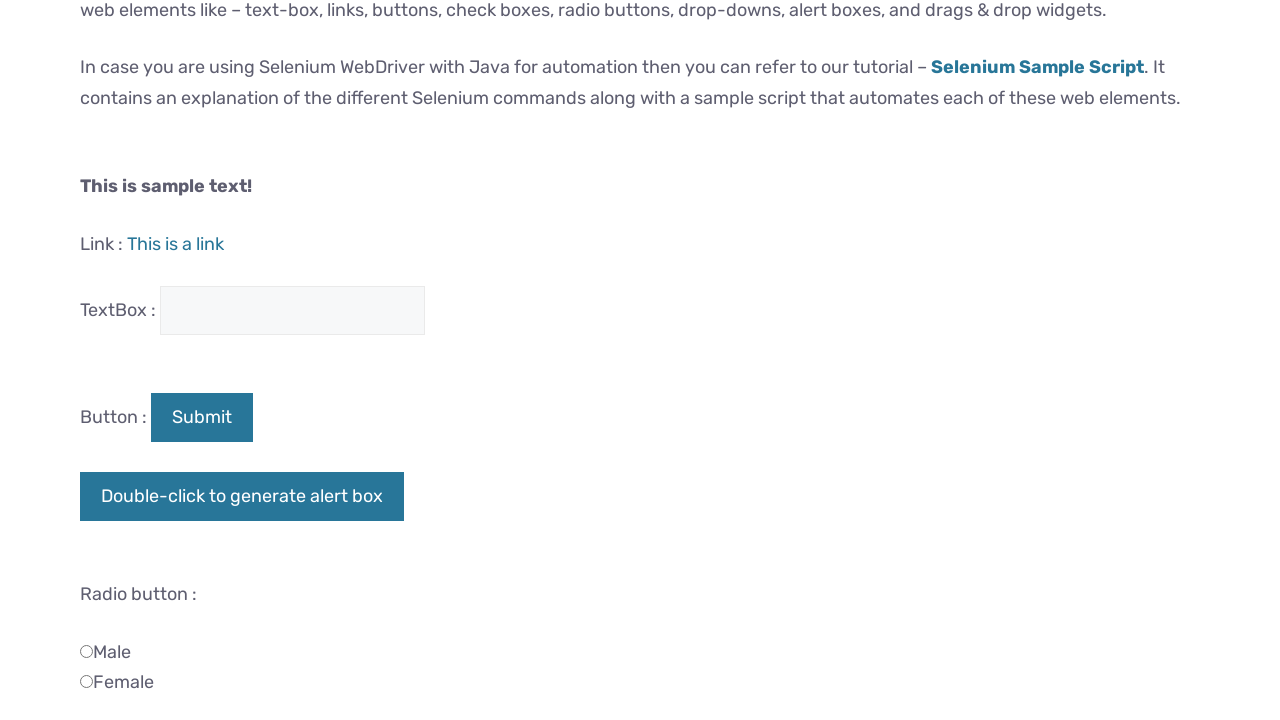

Selected the male radio button at (86, 651) on input#male
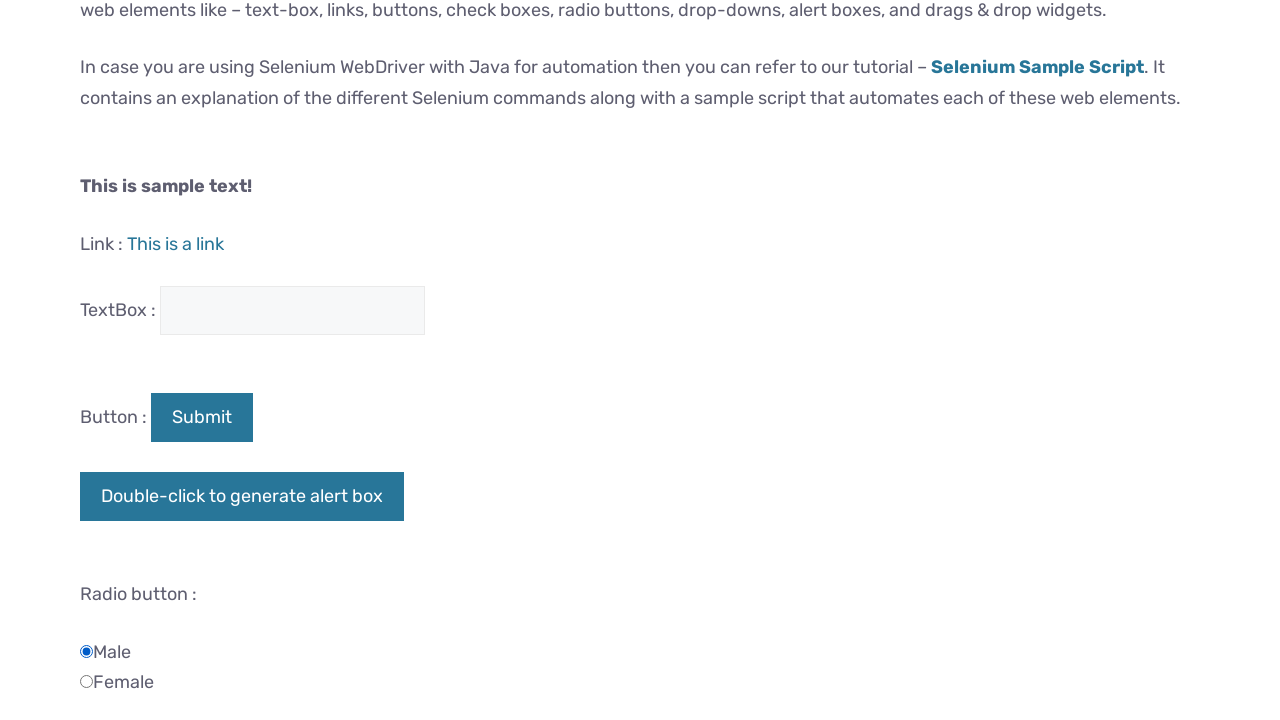

Verified male radio button is checked
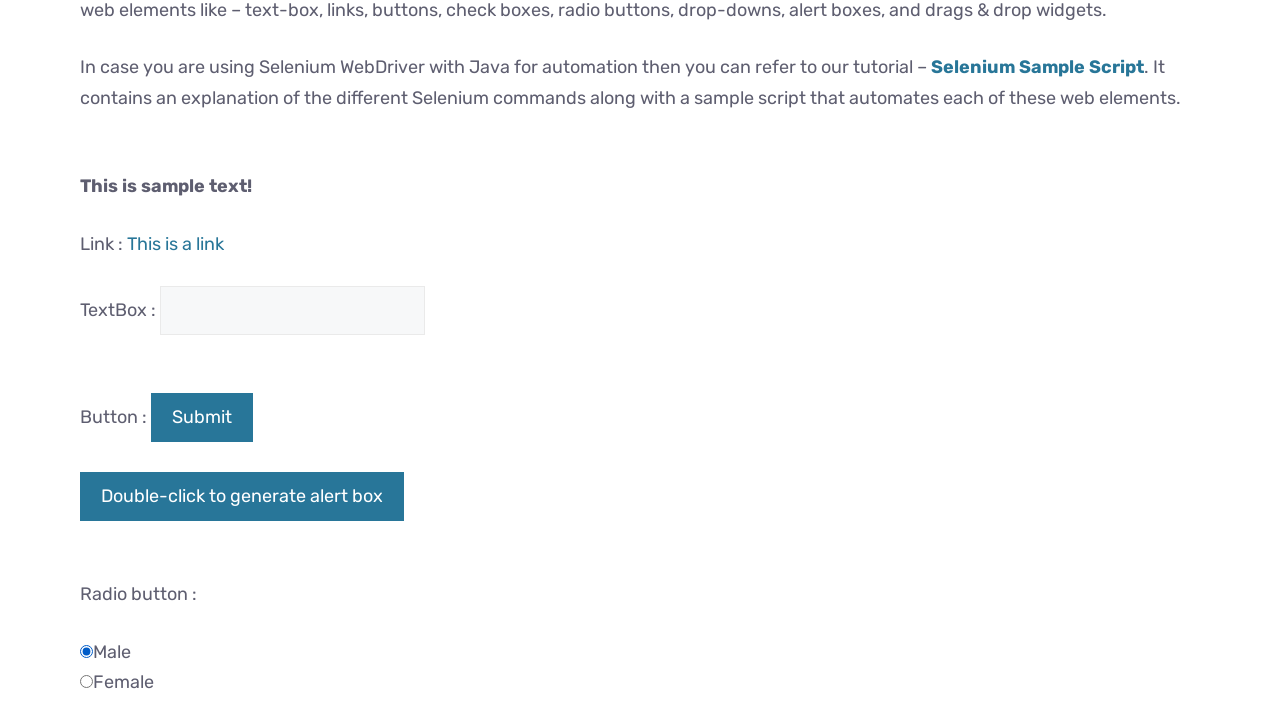

Verified female radio button is not checked
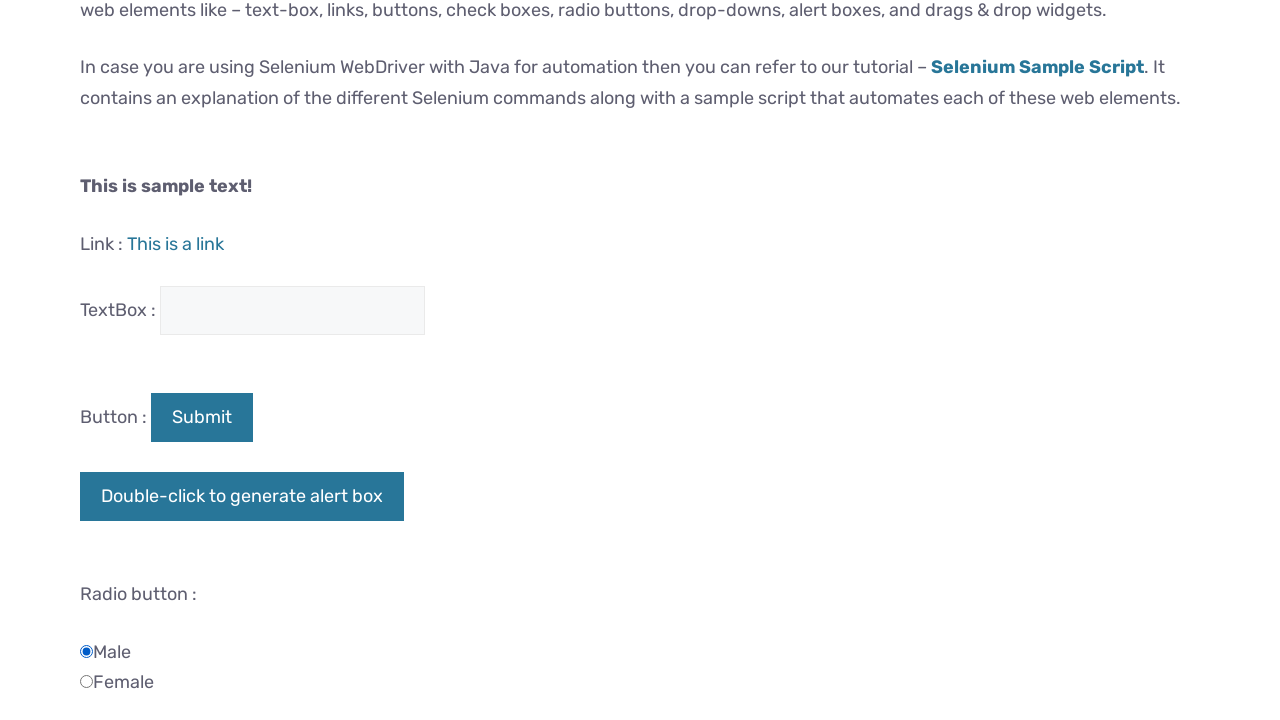

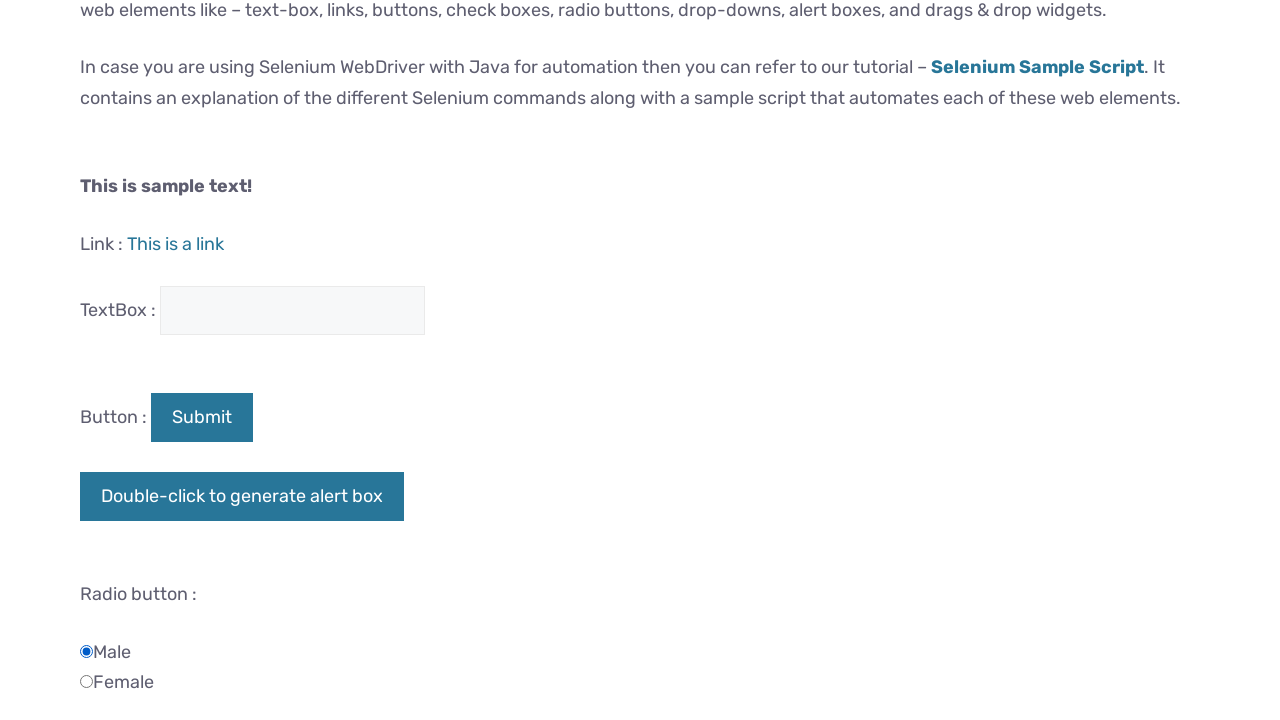